Tests handling a JavaScript confirm dialog by clicking a button, accepting the confirm, then clicking again and dismissing the confirm to verify both outcomes.

Starting URL: https://the-internet.herokuapp.com/javascript_alerts

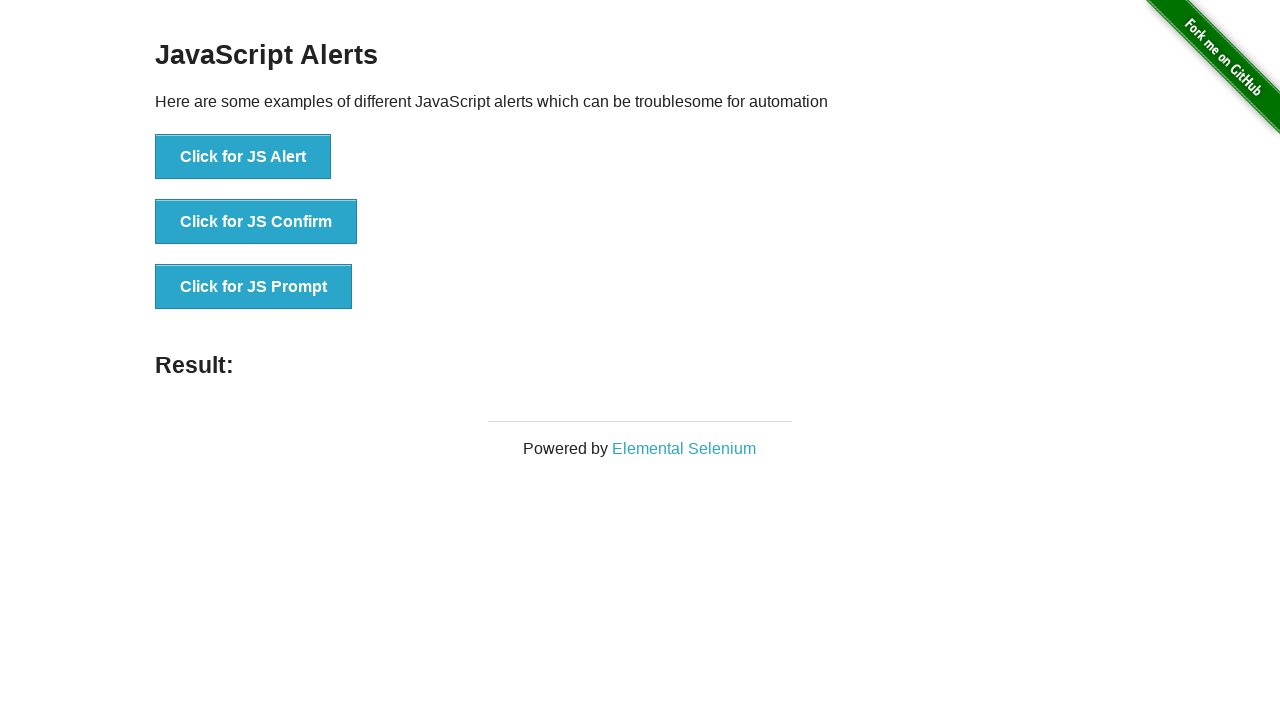

Set up dialog handler to accept the confirm dialog
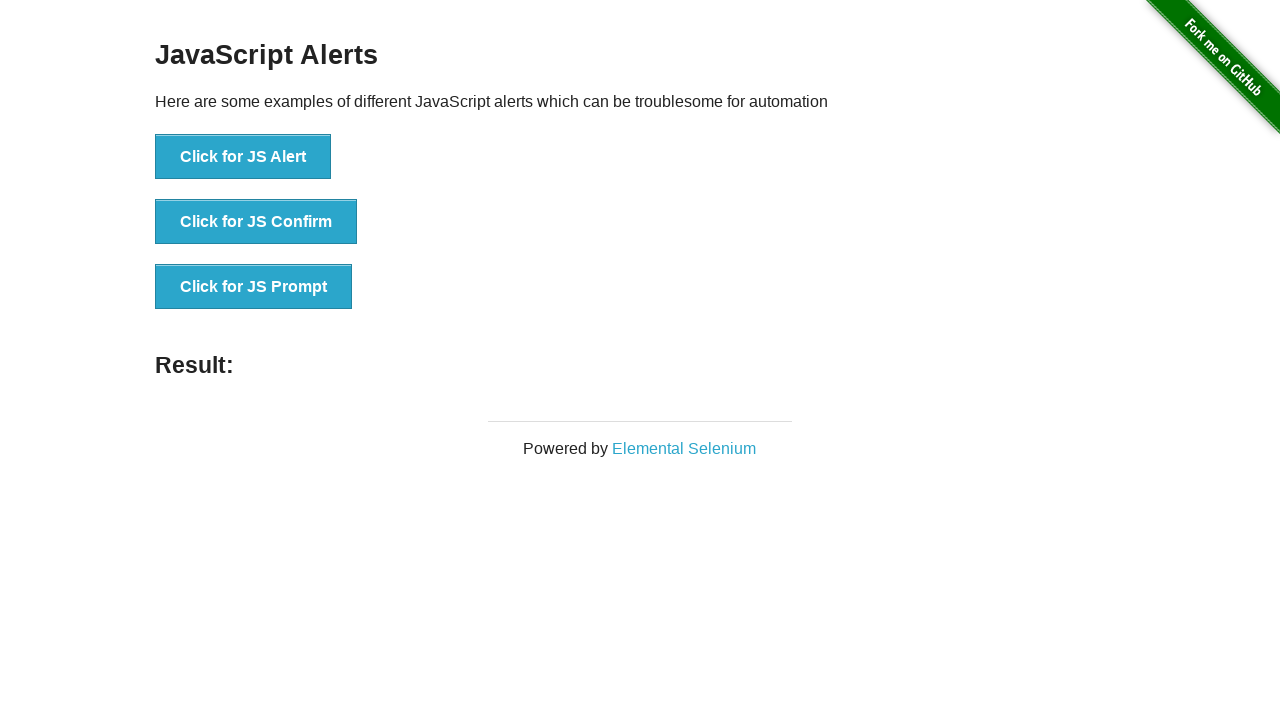

Clicked 'Click for JS Confirm' button to trigger first confirm dialog at (256, 222) on xpath=//button[text()='Click for JS Confirm']
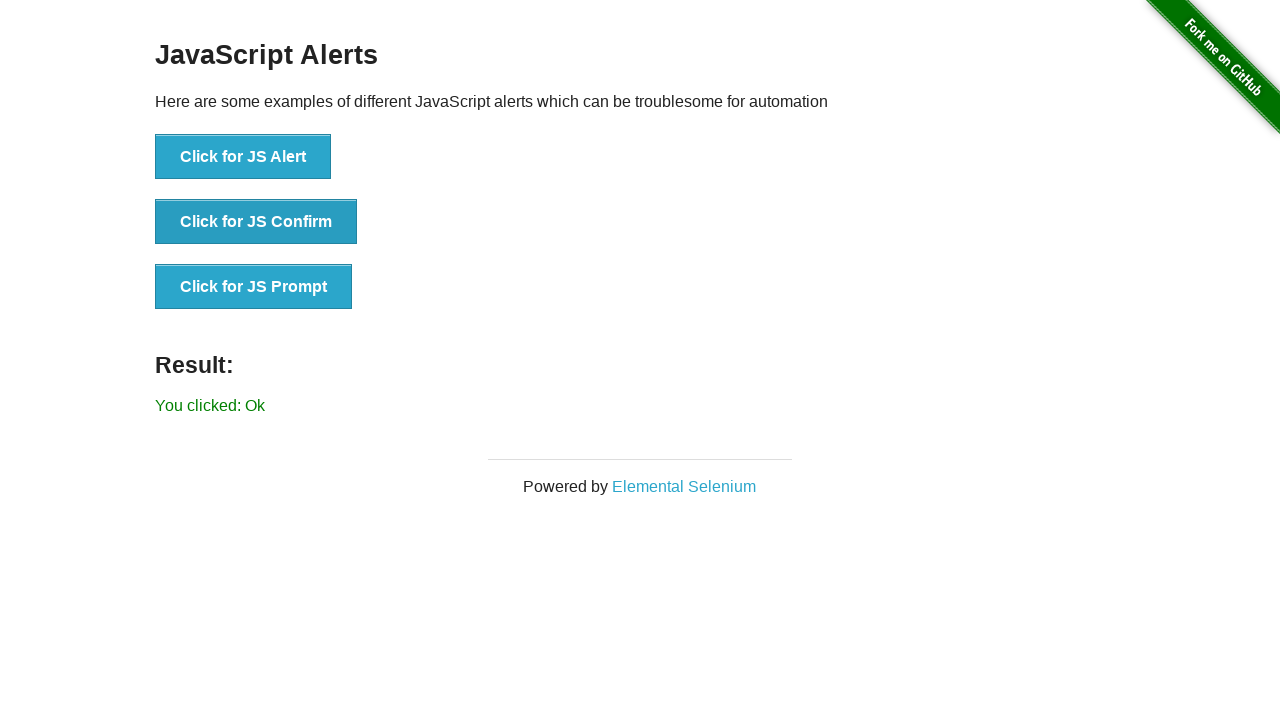

Confirm dialog accepted and result element loaded
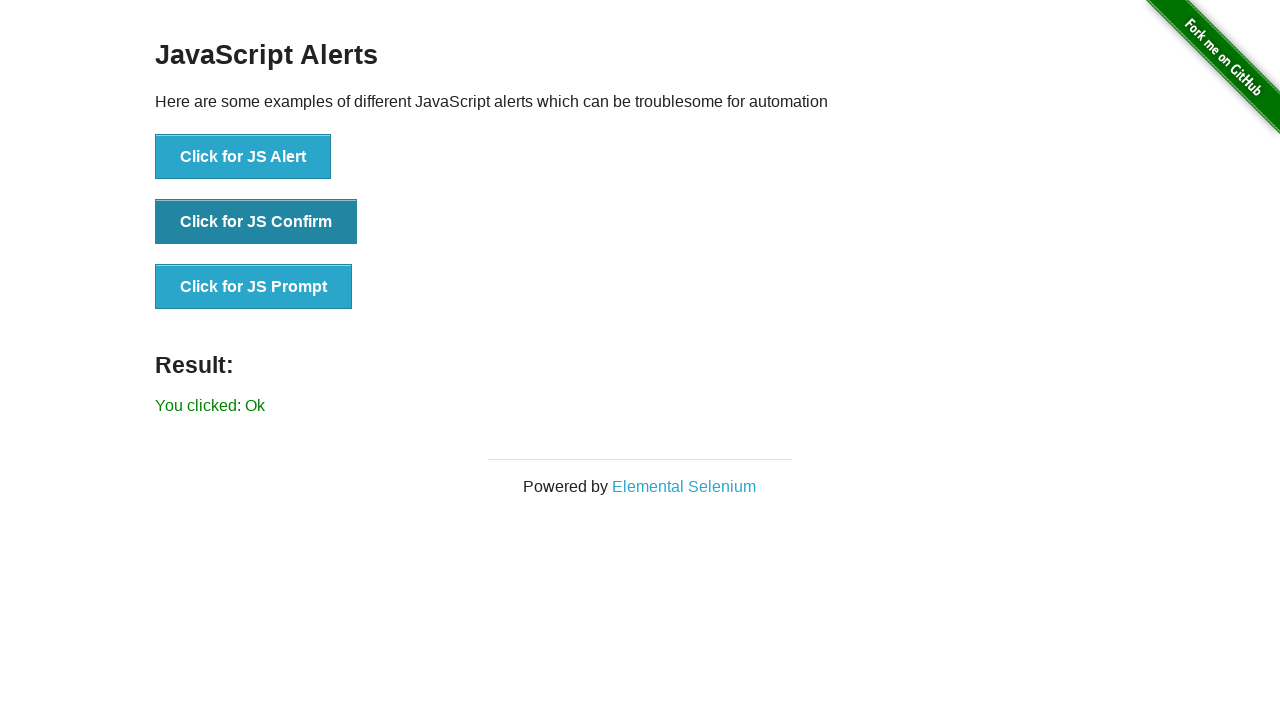

Set up dialog handler to dismiss the confirm dialog
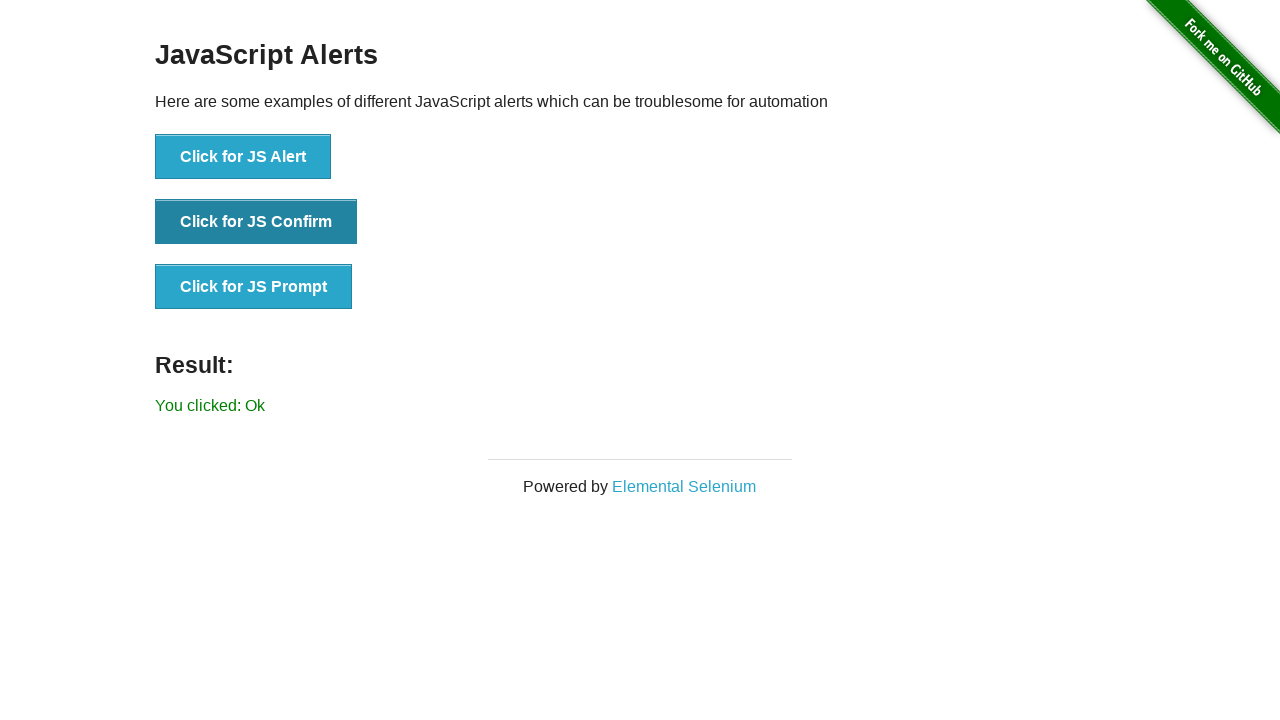

Clicked 'Click for JS Confirm' button to trigger second confirm dialog at (256, 222) on xpath=//button[text()='Click for JS Confirm']
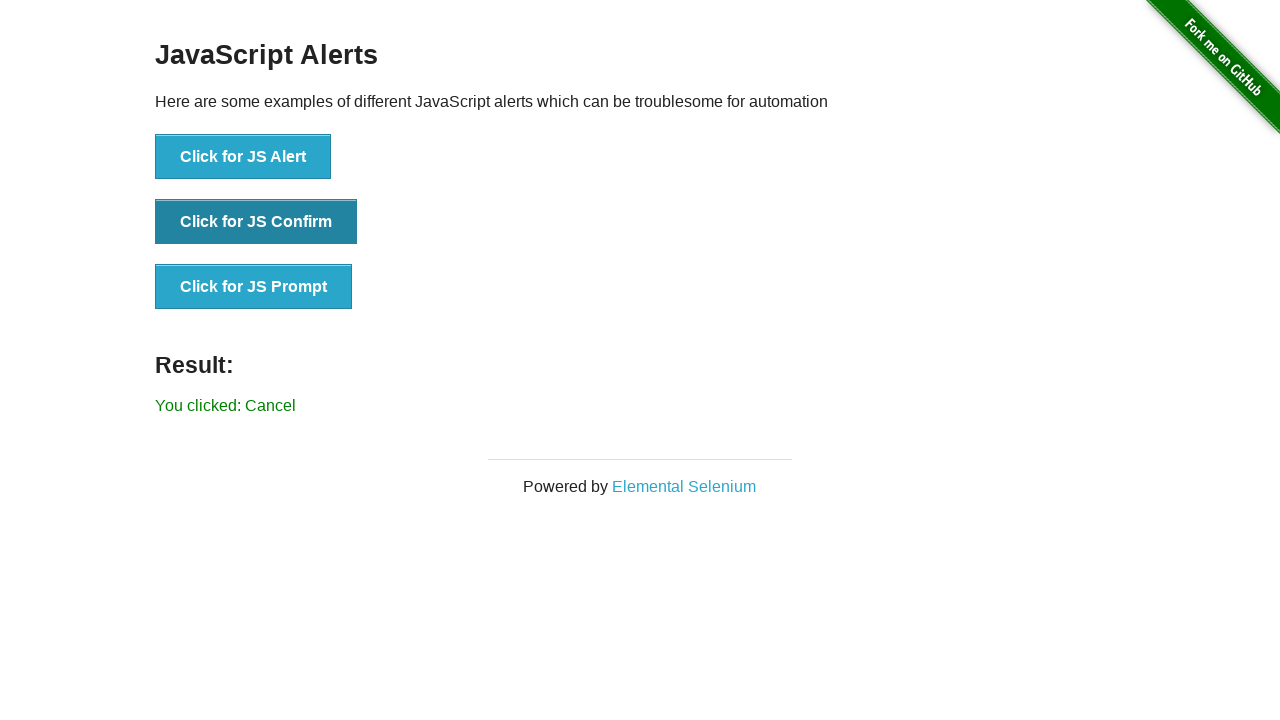

Confirm dialog dismissed and result element loaded
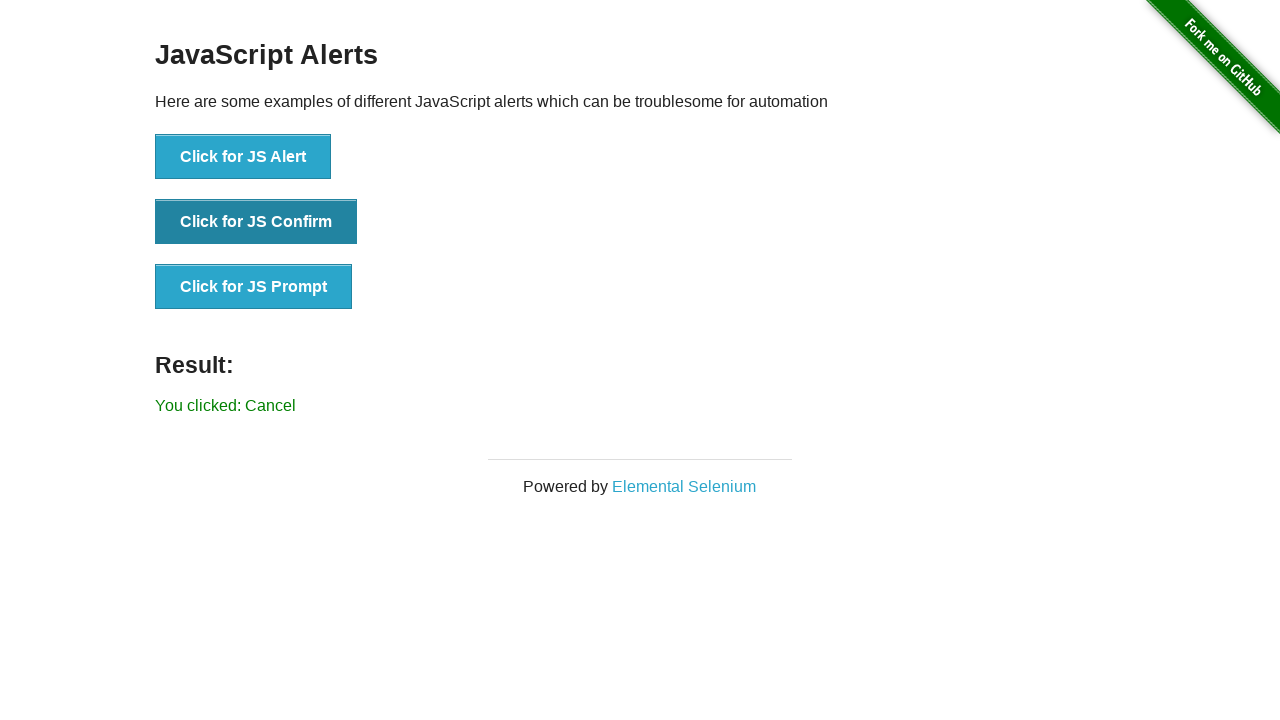

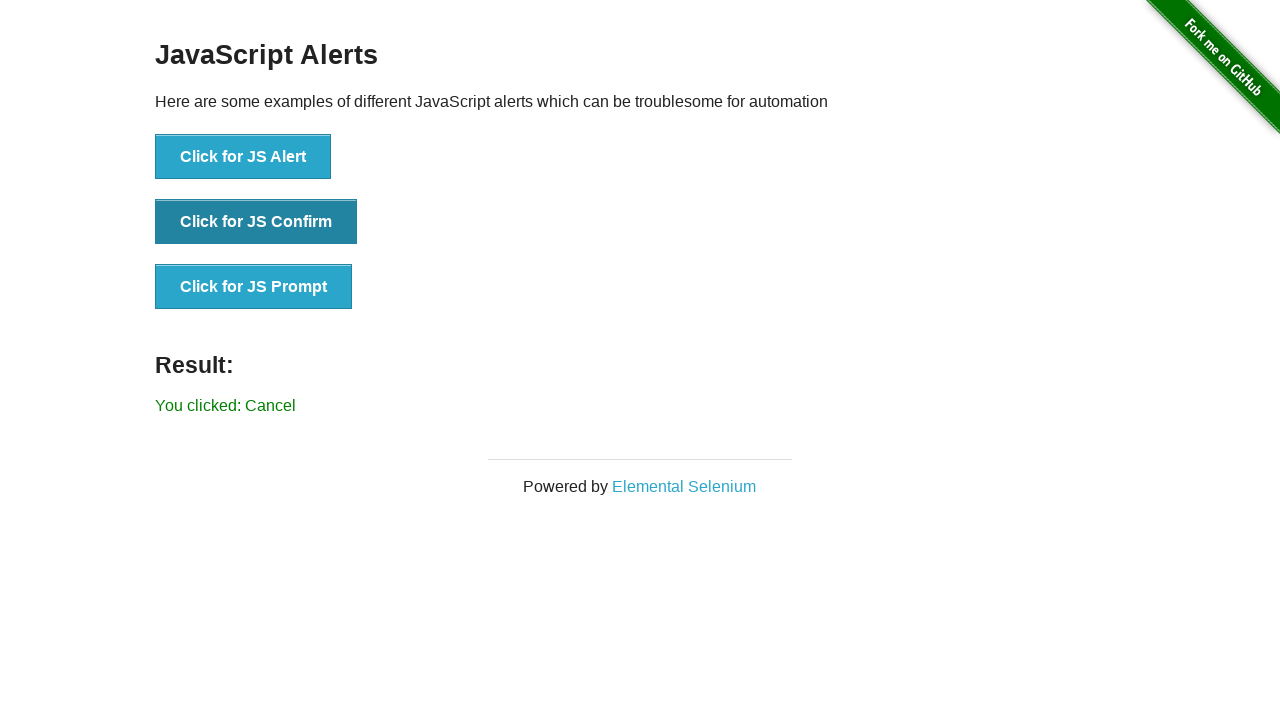